Verifies that the URL is correct after clicking on Form Authentication link

Starting URL: https://the-internet.herokuapp.com/

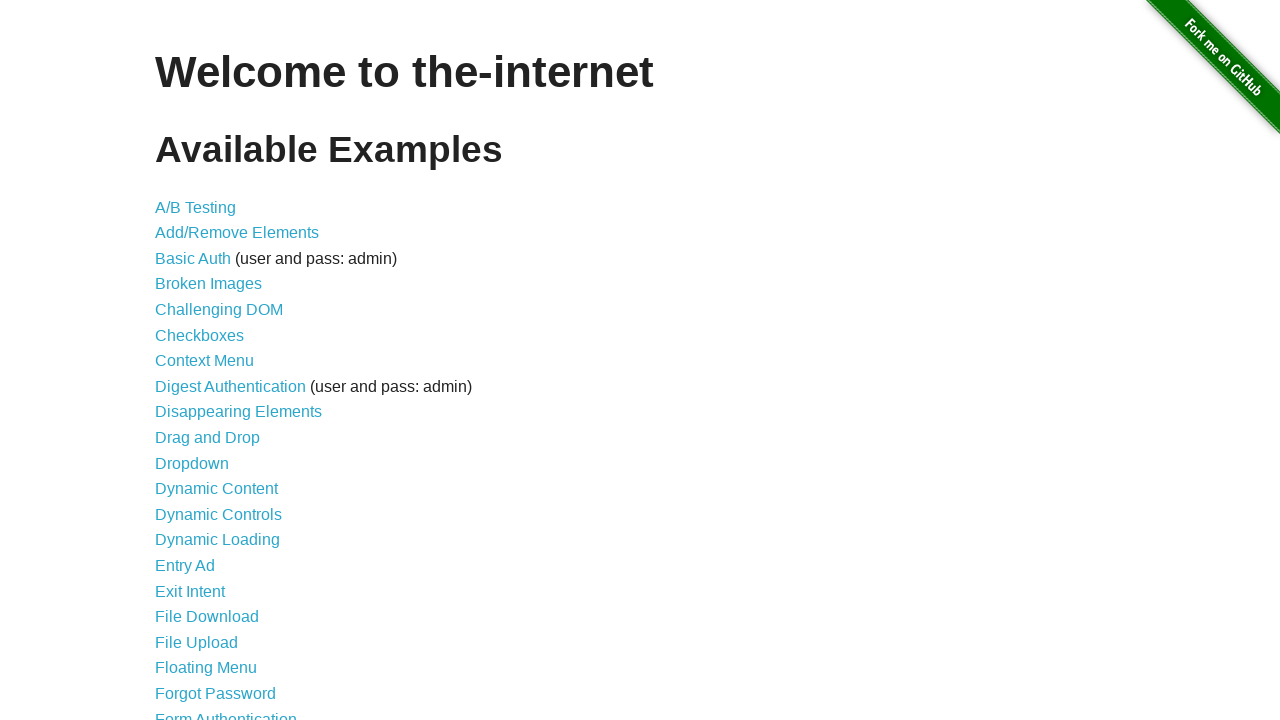

Clicked on Form Authentication link at (226, 712) on text='Form Authentication'
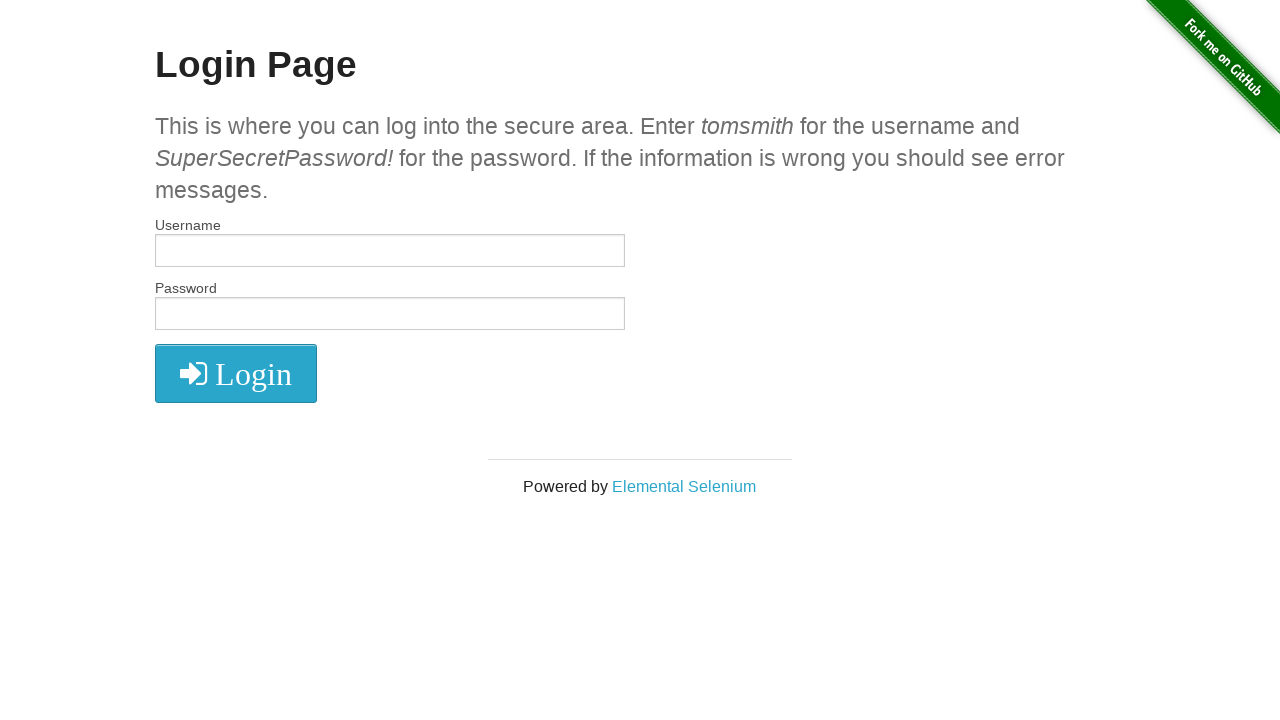

Verified URL is correct: https://the-internet.herokuapp.com/login
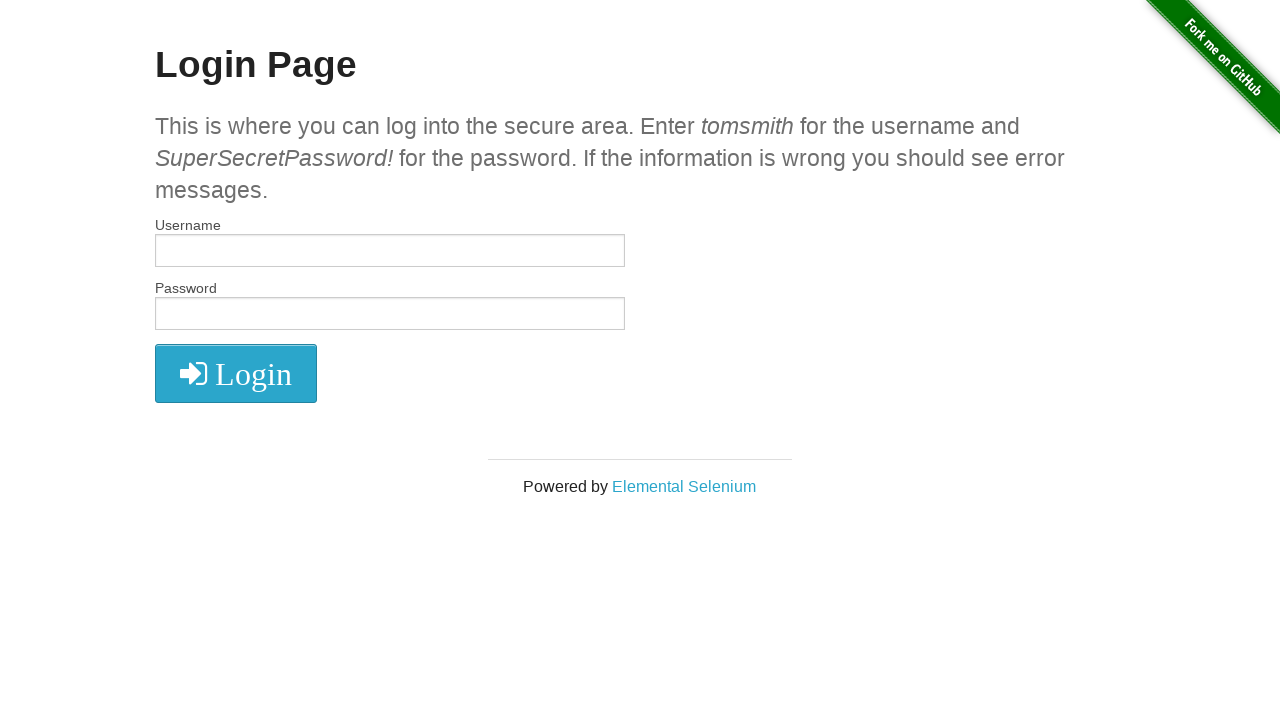

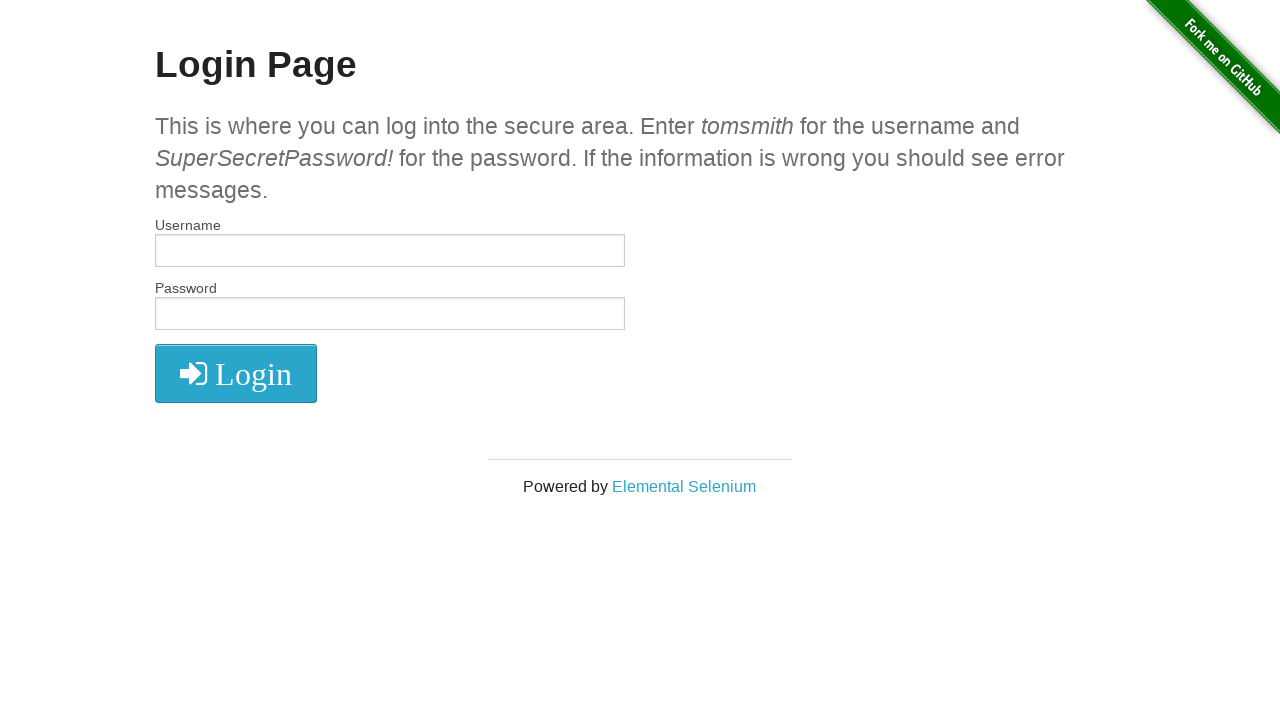